Tests the Python.org website search functionality by searching for "comprehension" and verifying results are displayed

Starting URL: https://python.org

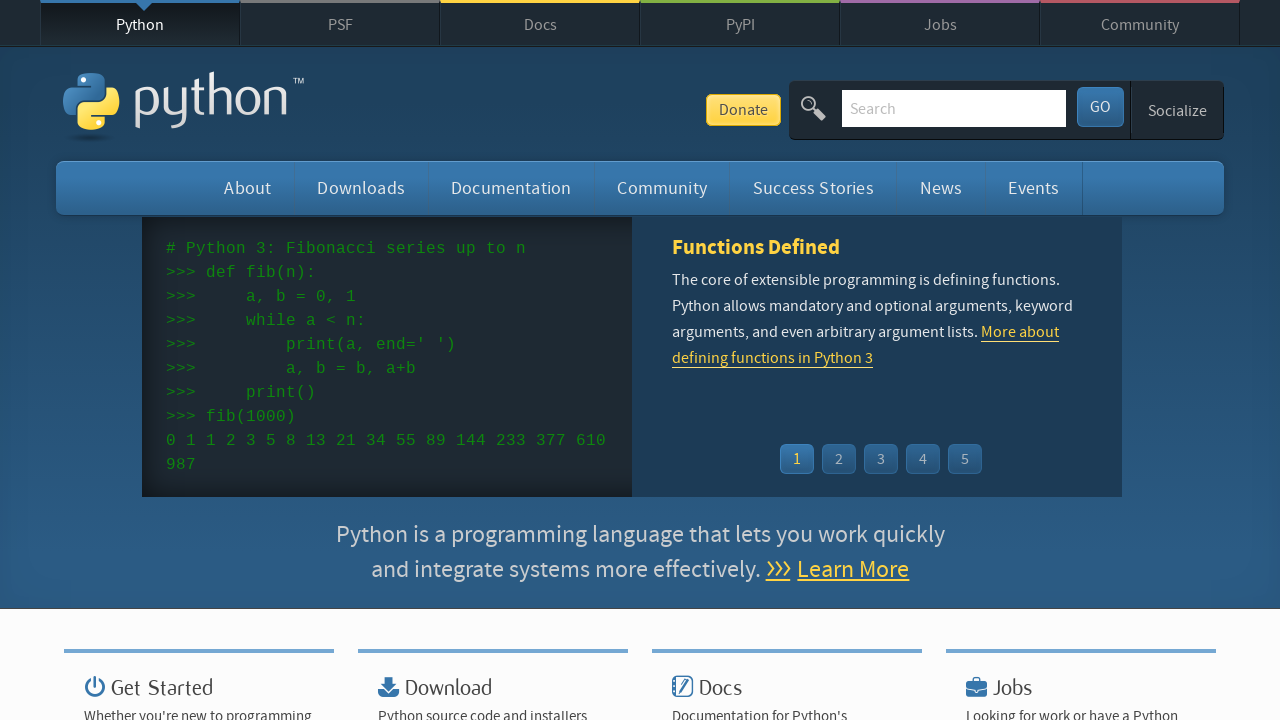

Clicked on search field at (954, 108) on #id-search-field
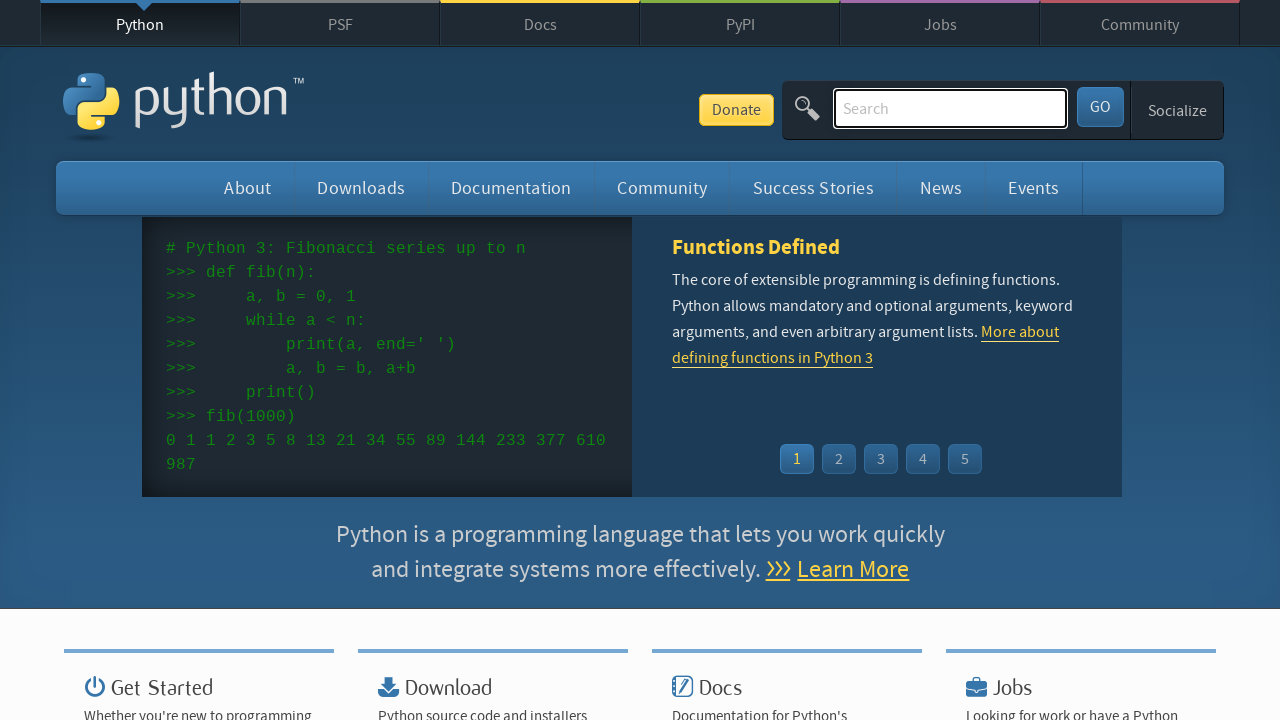

Entered 'comprehension' into search field on #id-search-field
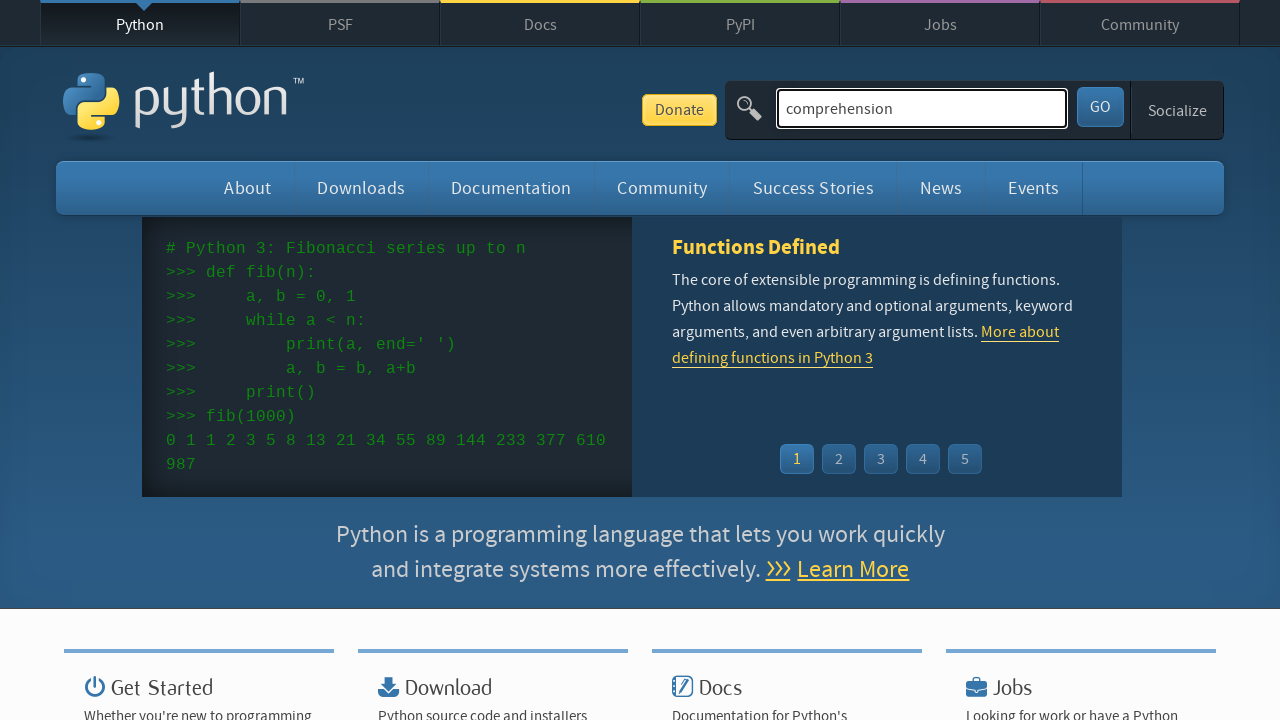

Clicked submit button to search at (1100, 107) on #submit
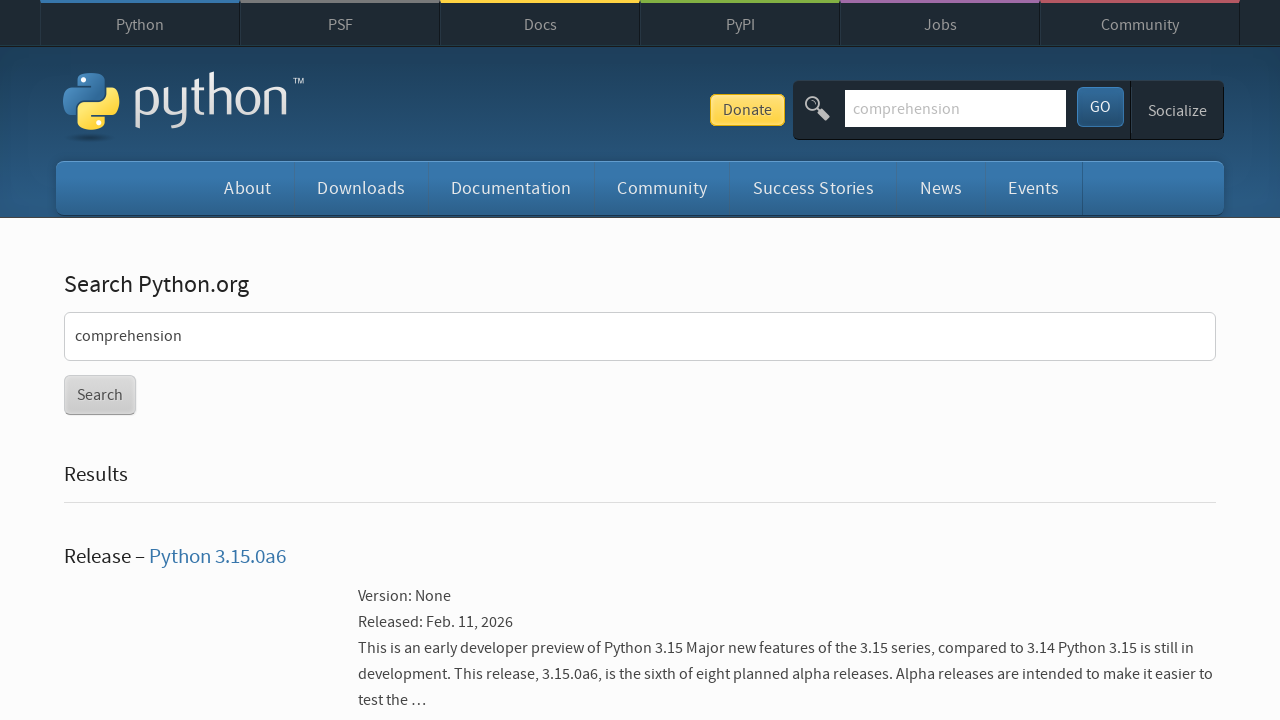

Search results loaded successfully
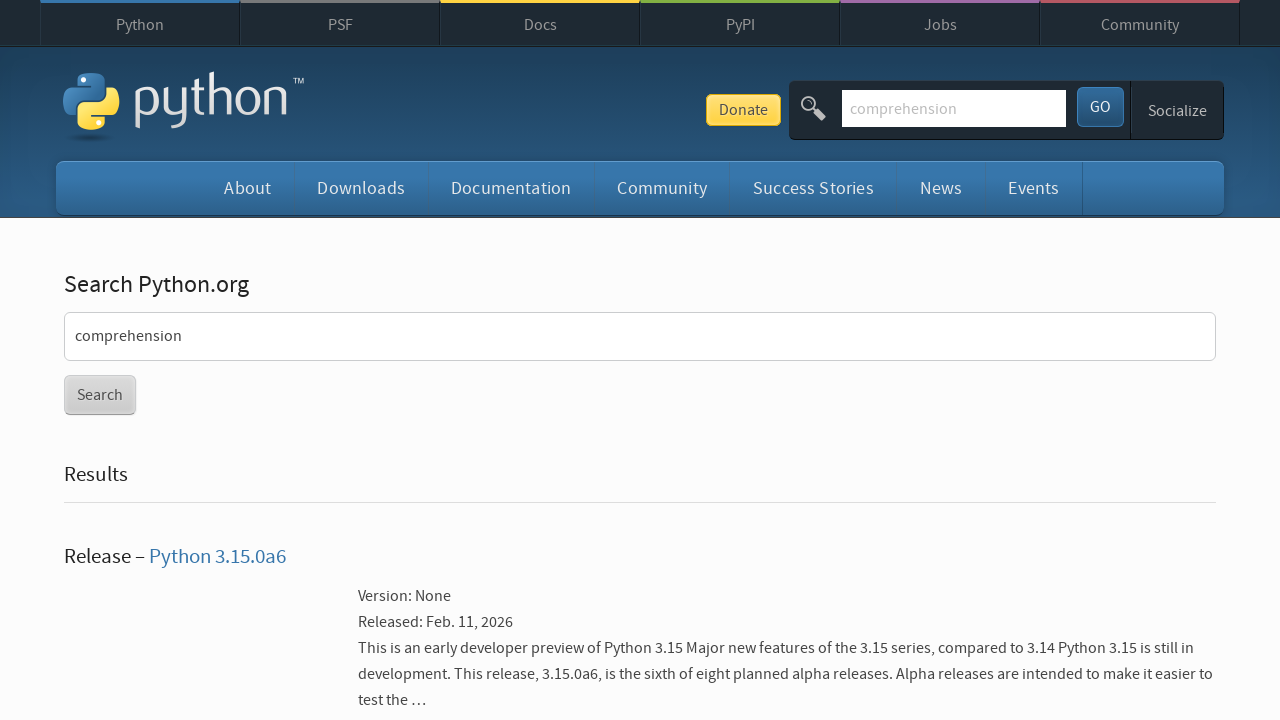

Verified search results are displayed
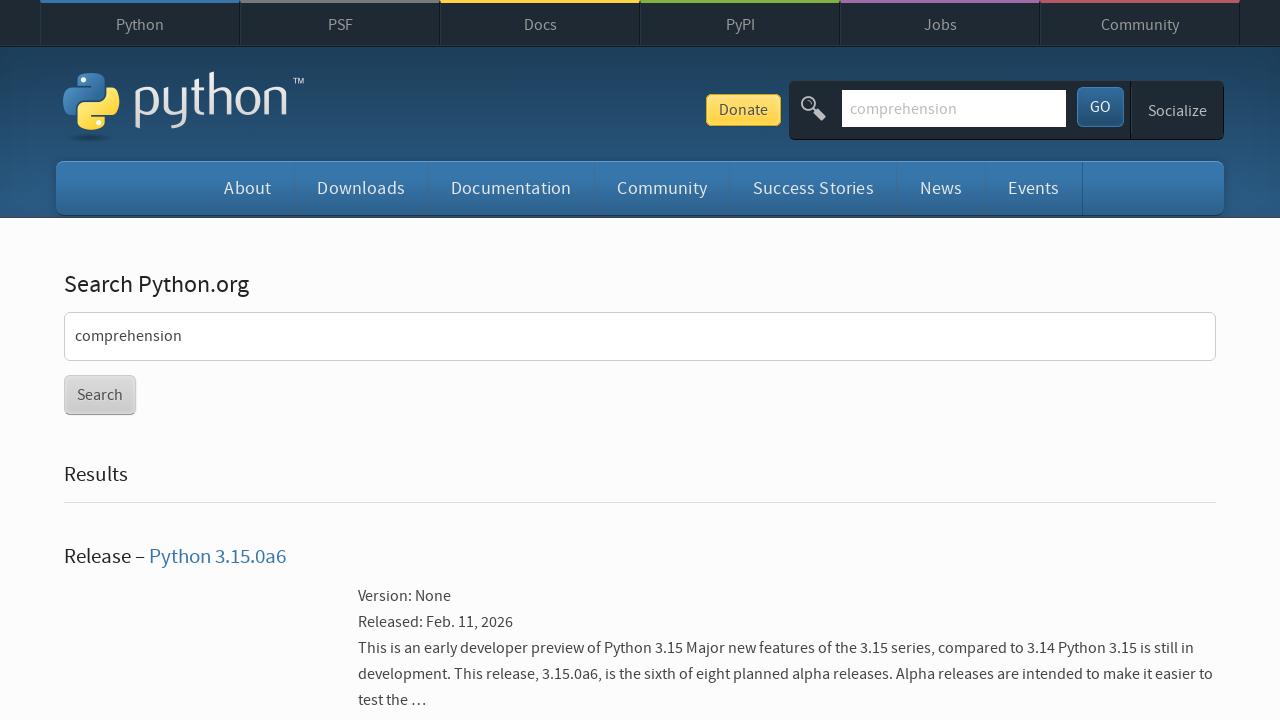

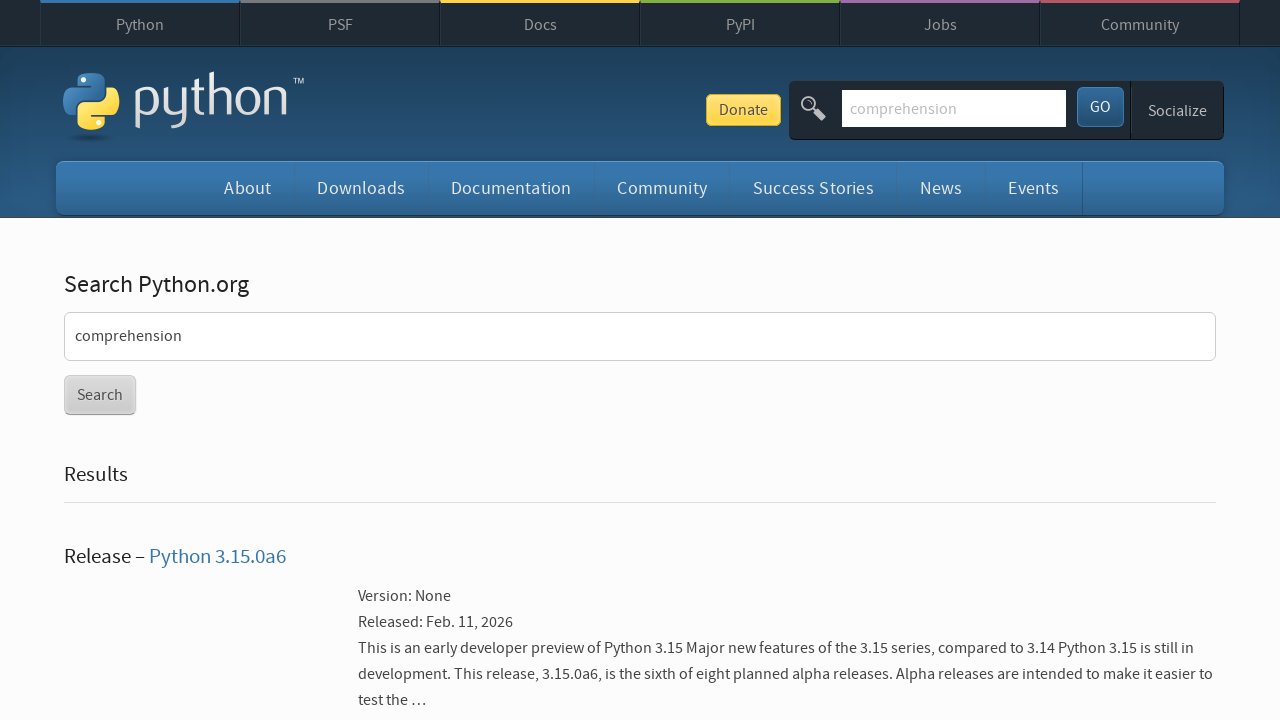